Tests an e-commerce site by searching for products, adding a specific item to cart, and proceeding to place an order

Starting URL: https://rahulshettyacademy.com/seleniumPractise/#/

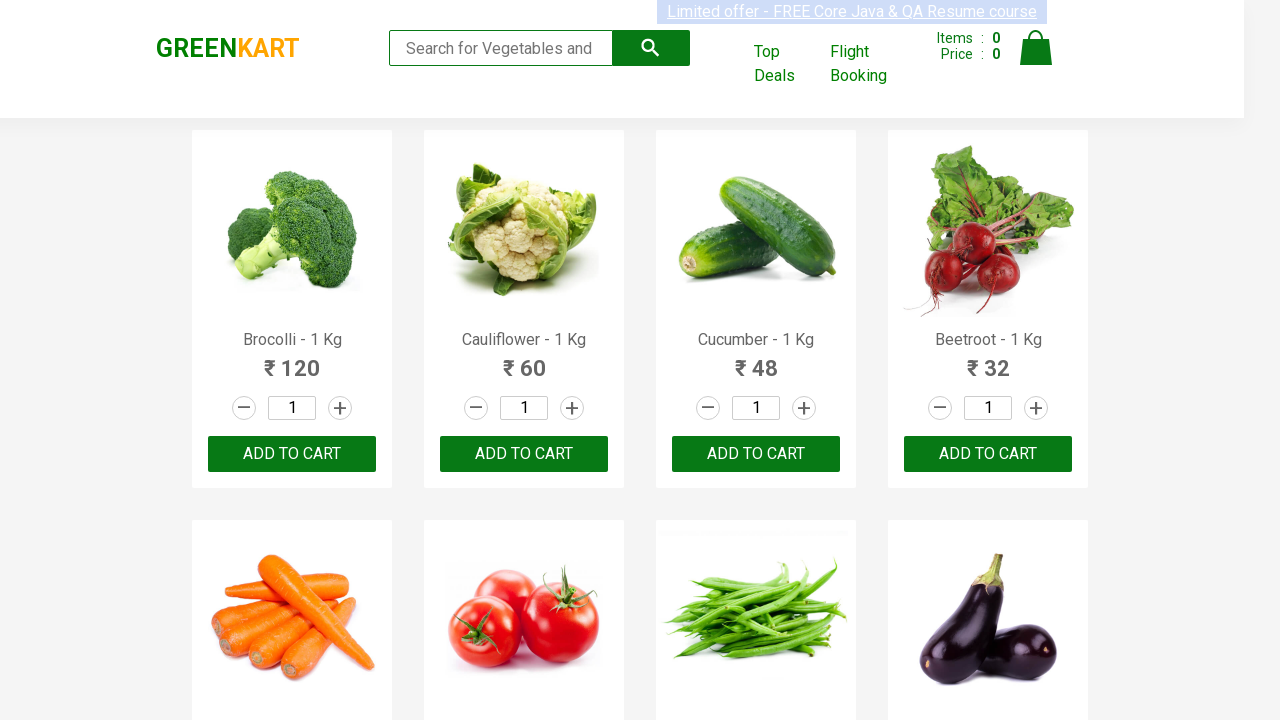

Filled search field with 'ca' to search for products on input.search-keyword
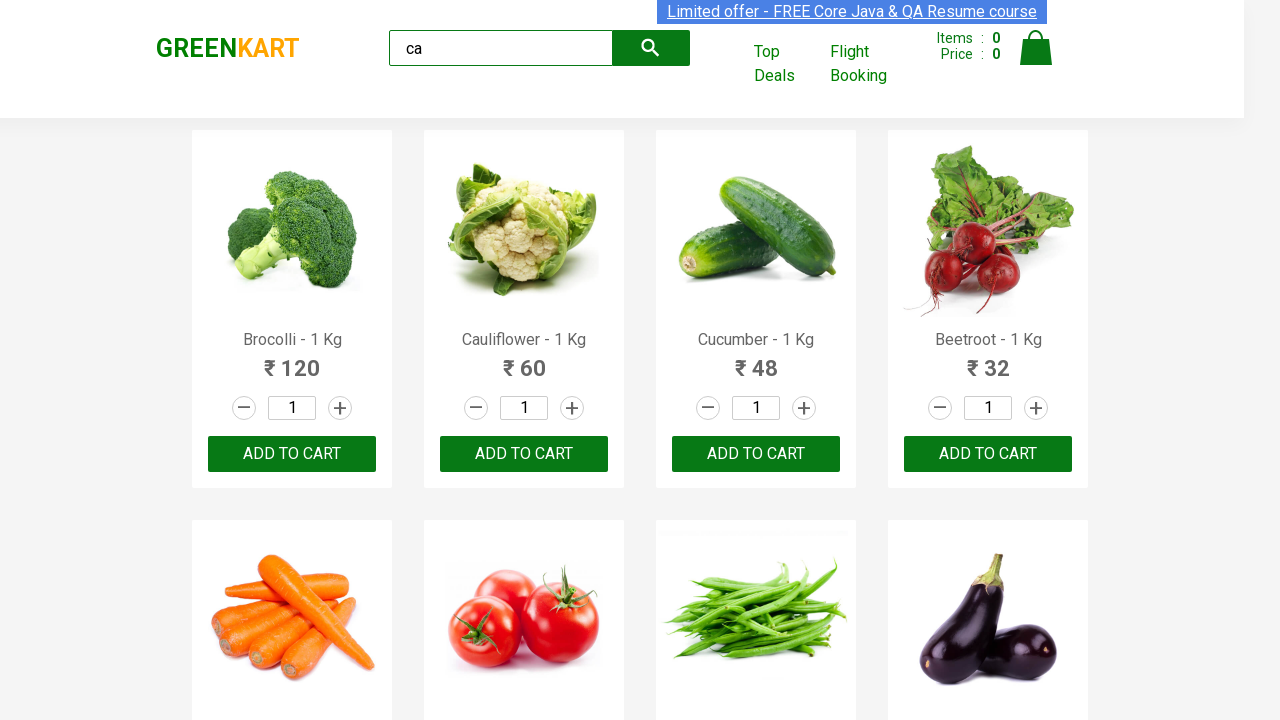

Waited 2 seconds for products to load after search
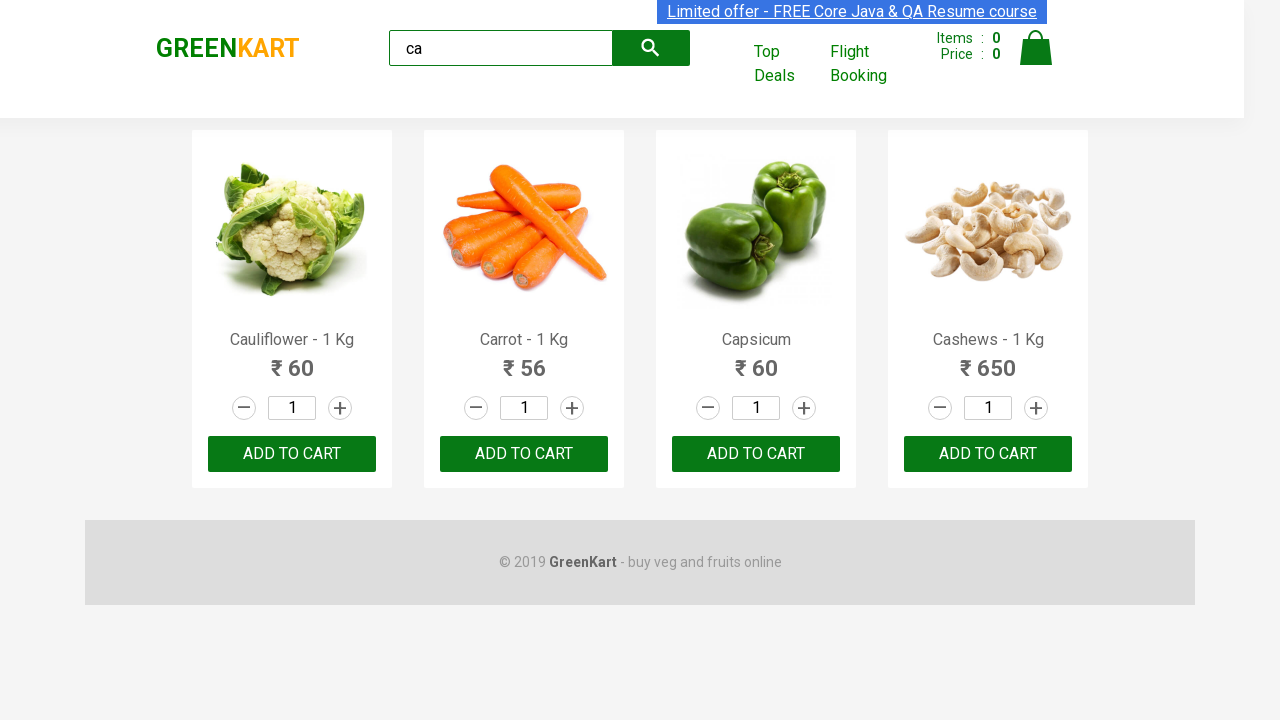

Found and clicked 'Add to cart' button for Cashews product at (988, 454) on div.products div.product >> nth=3 >> button
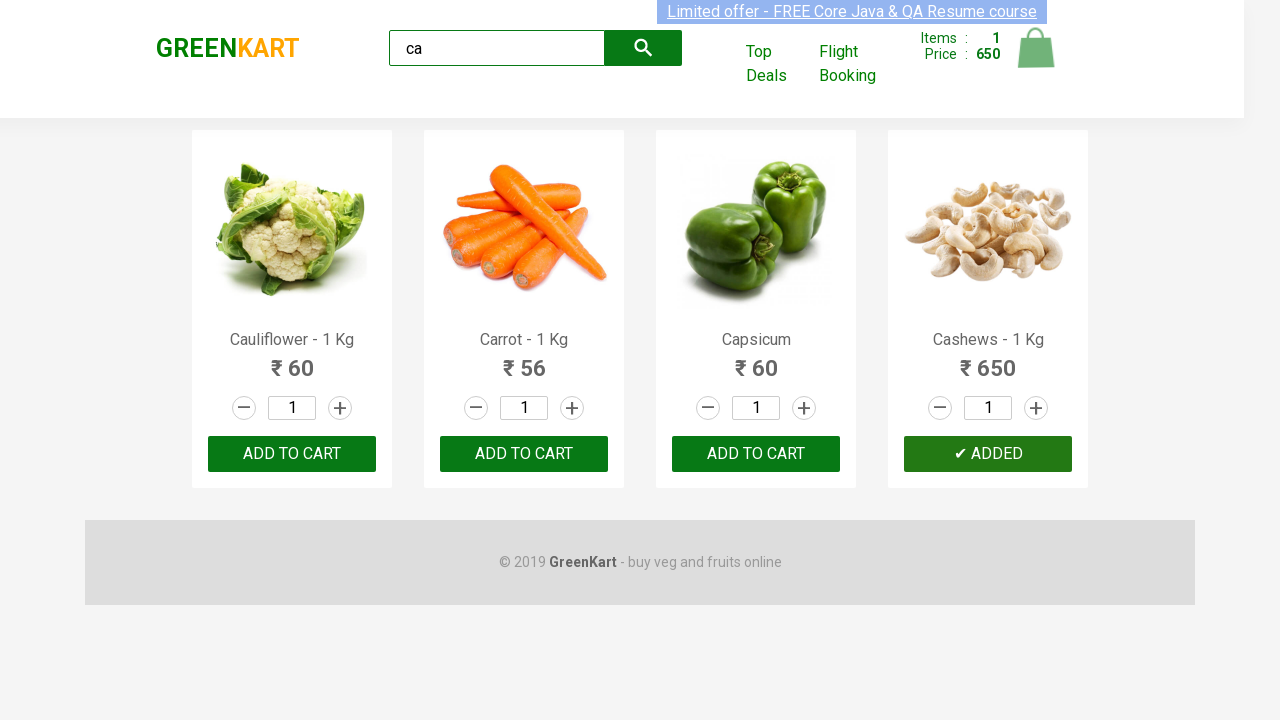

Clicked on cart icon to open cart at (1036, 59) on a.cart-icon
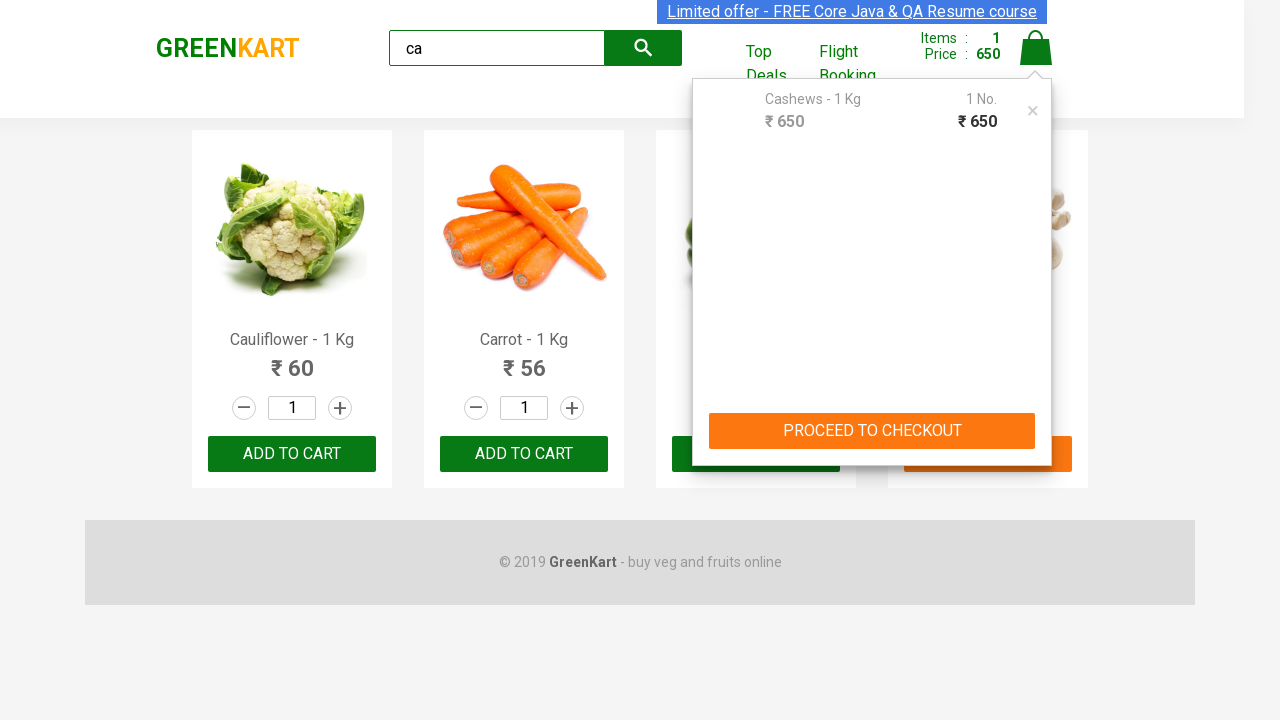

Clicked proceed button in cart preview at (872, 431) on div.cart-preview button
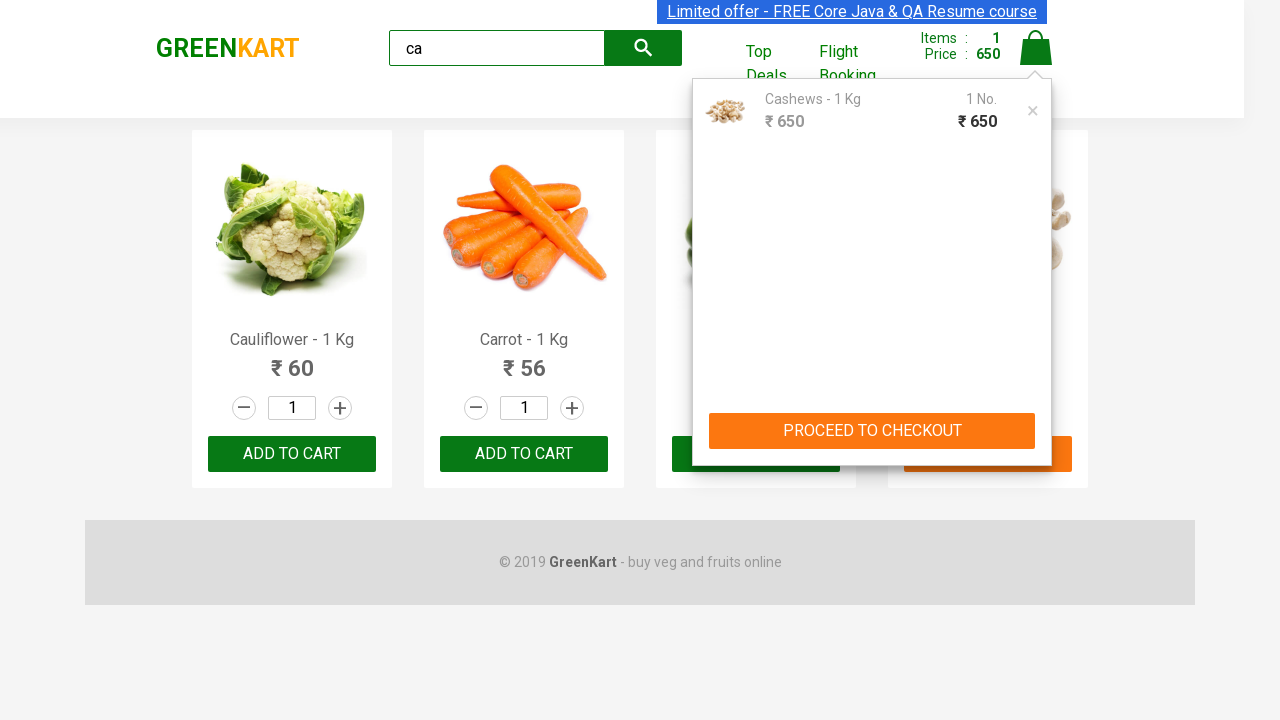

Clicked Place Order button to complete the order at (1036, 420) on text=Place Order
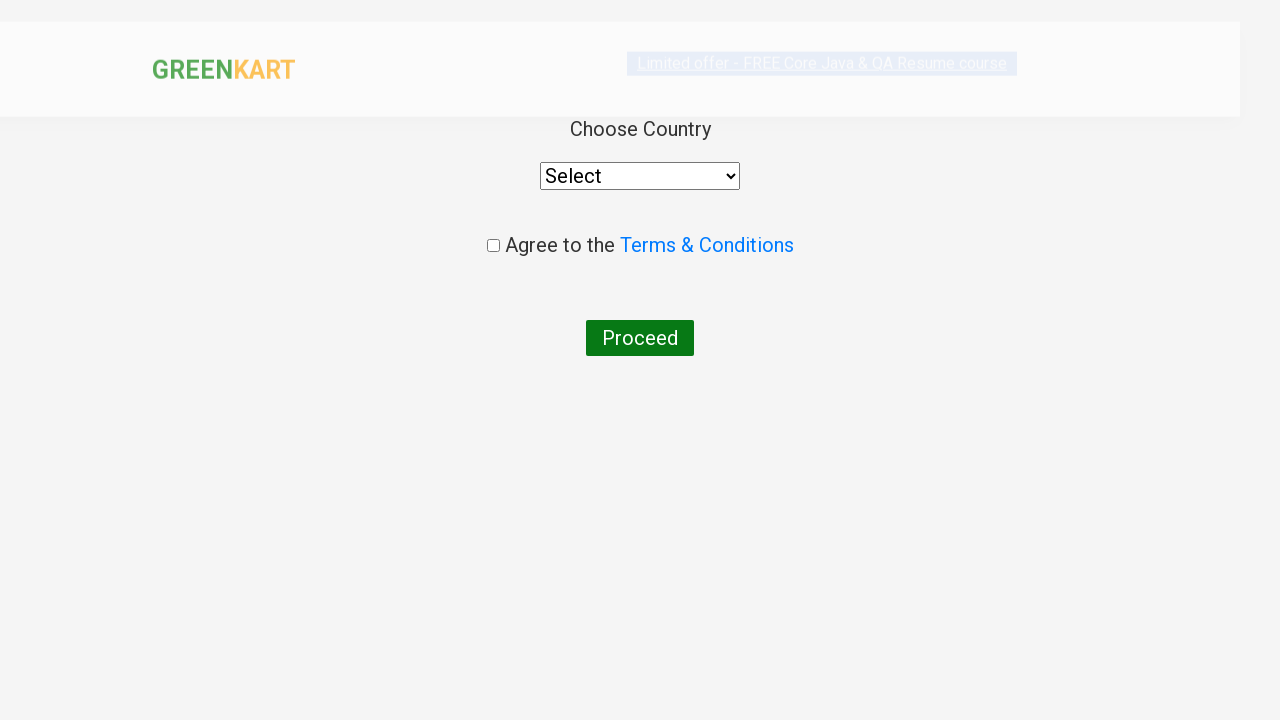

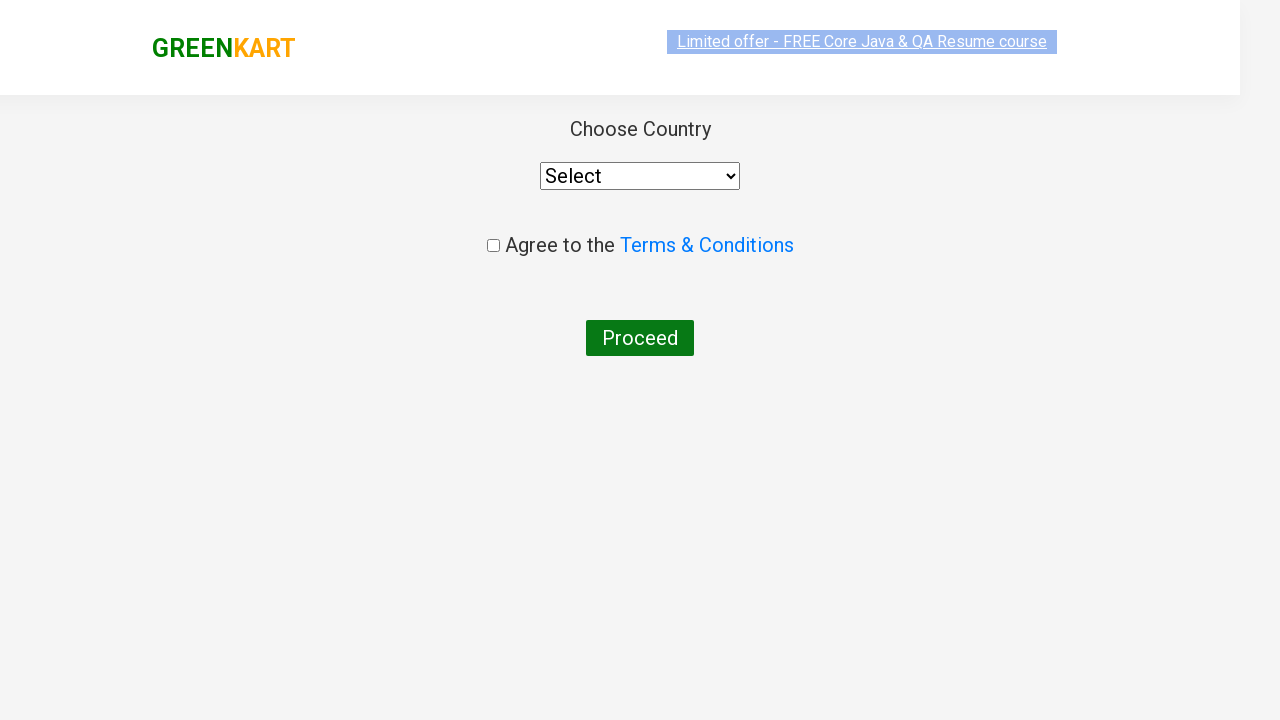